Tests dropdown functionality by scrolling to a country dropdown element and interacting with its options on a test automation practice page

Starting URL: https://testautomationpractice.blogspot.com/

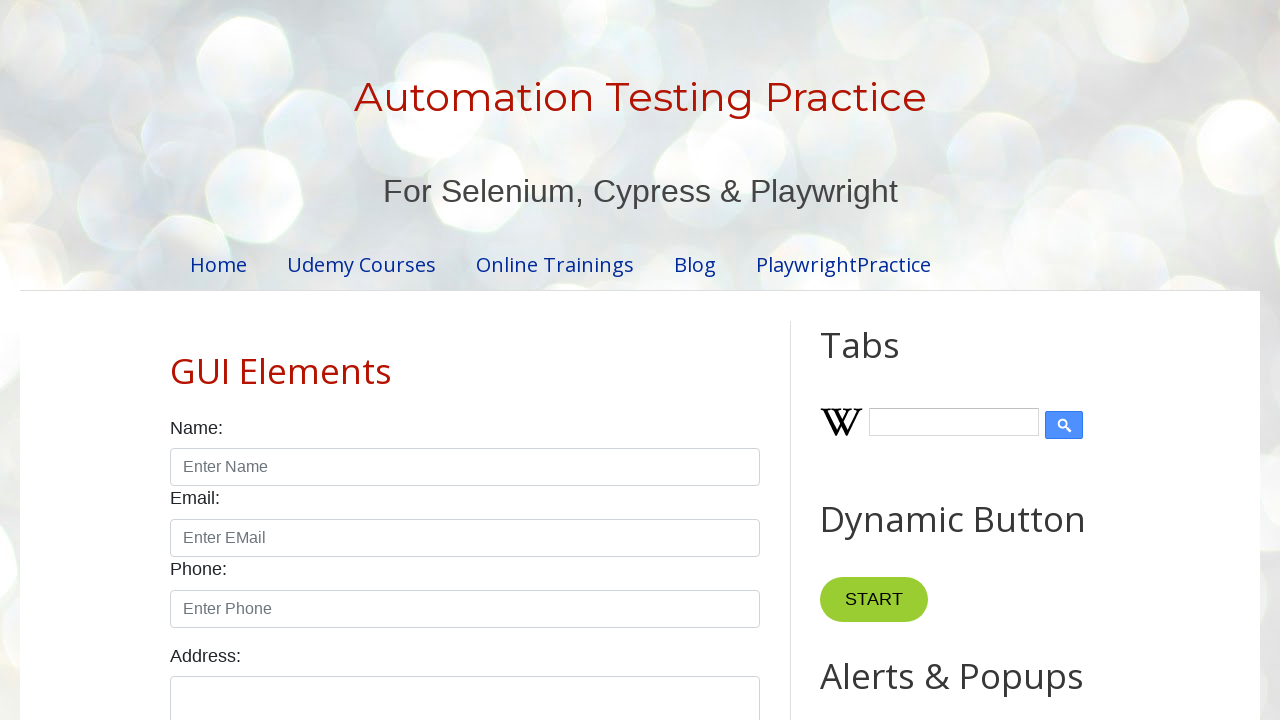

Scrolled down the page by 500 pixels
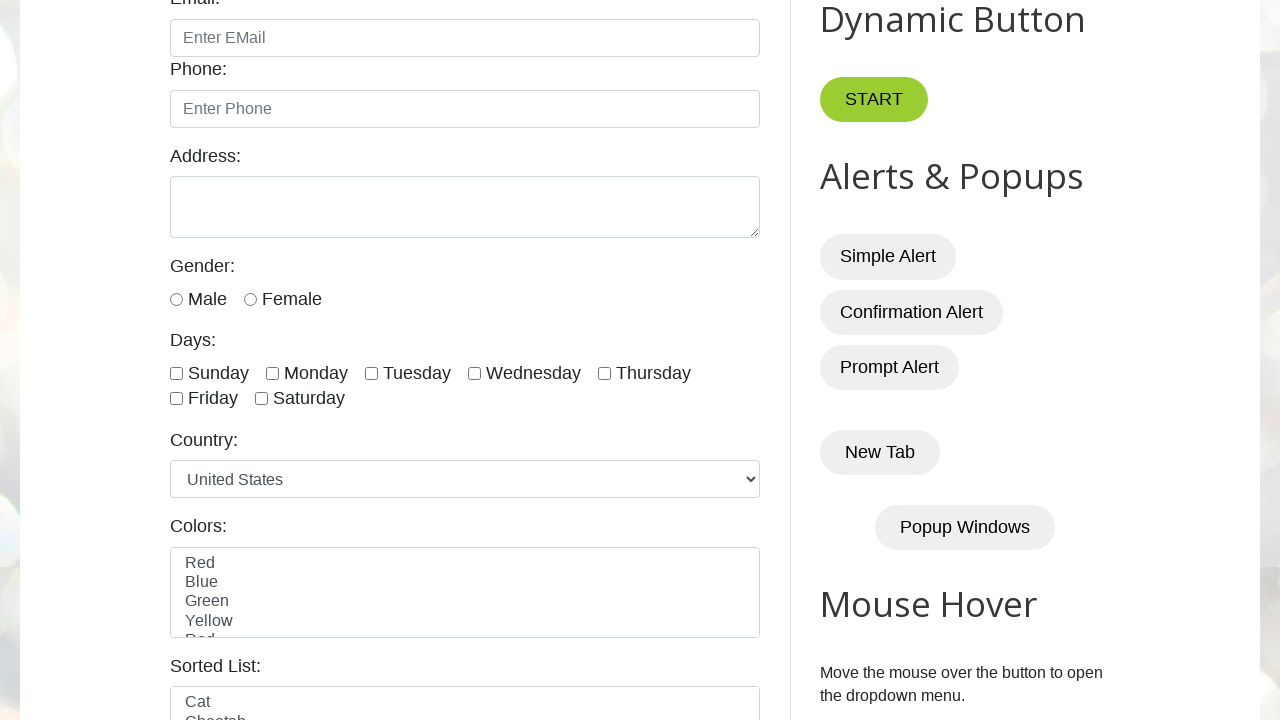

Country dropdown element became visible
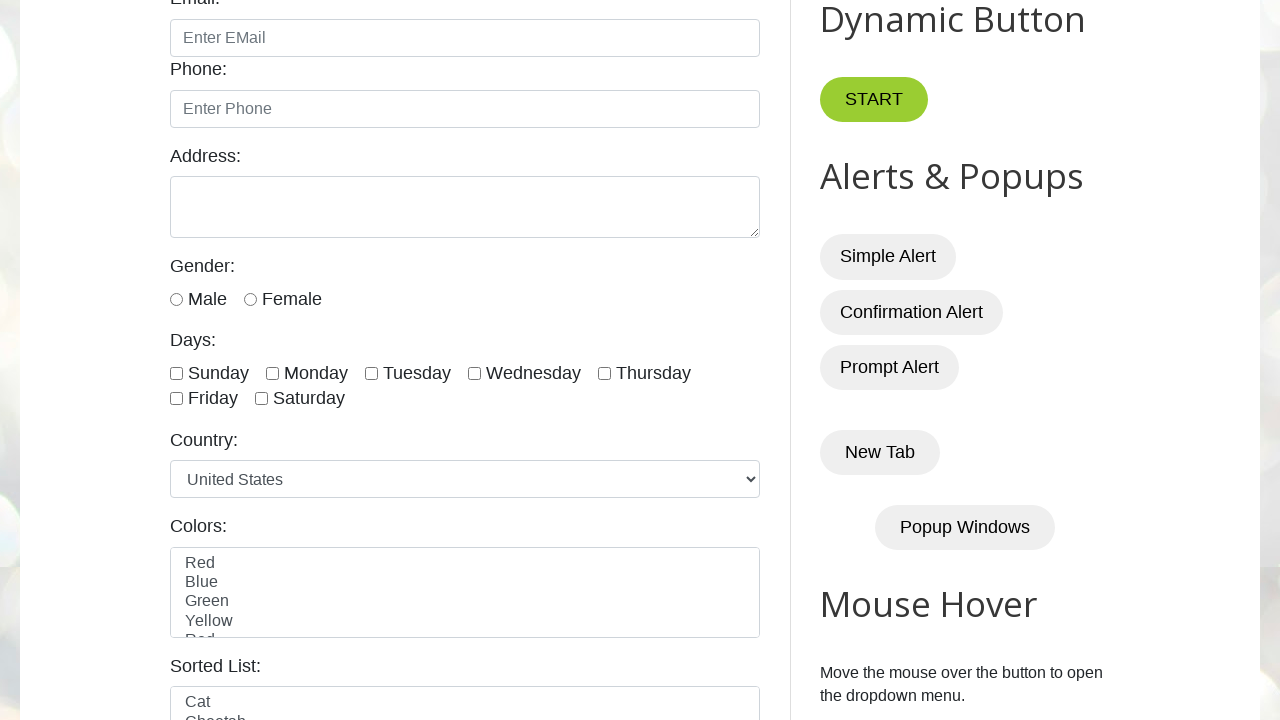

Selected 'Canada' from country dropdown by value on #country
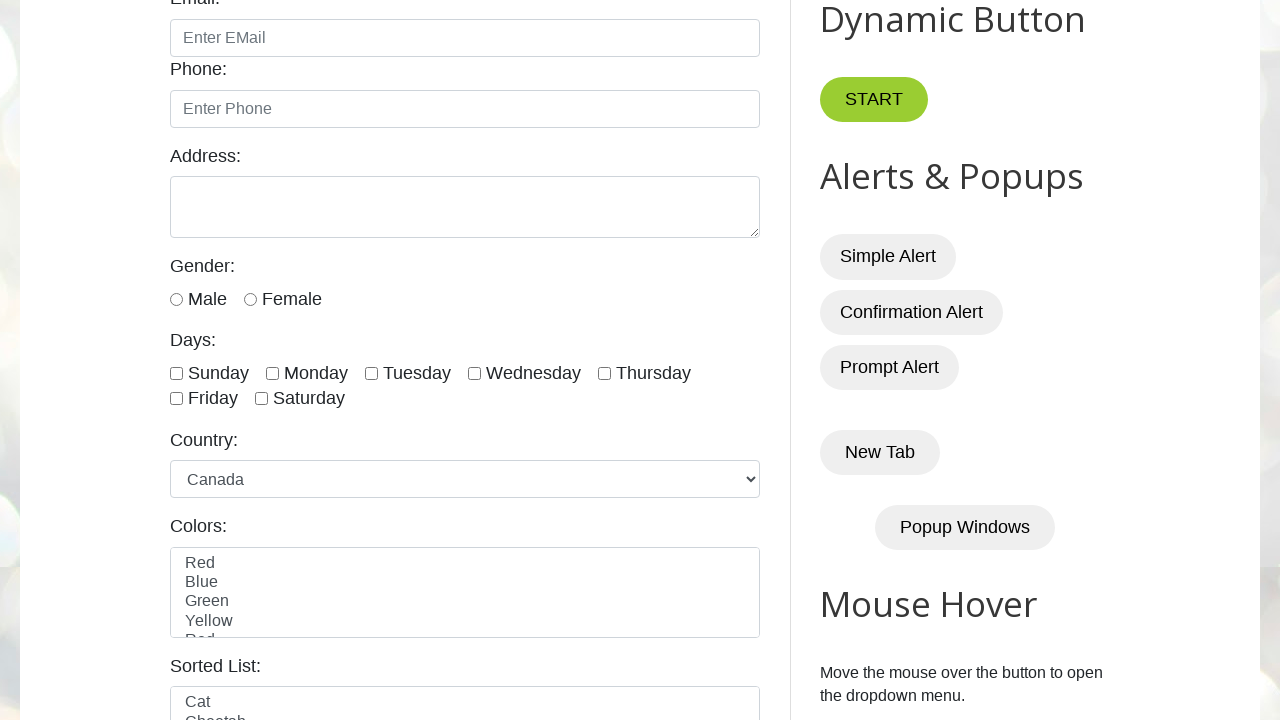

Selected 'Japan' from country dropdown by label to verify interactivity on #country
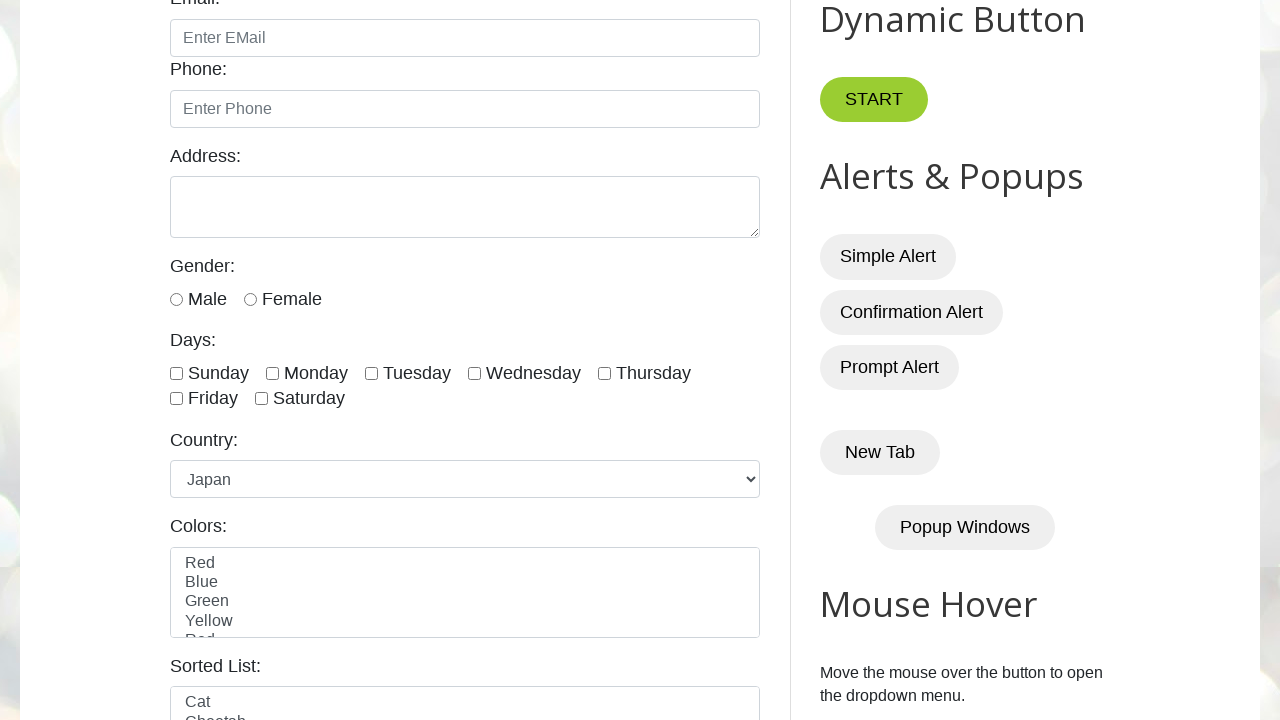

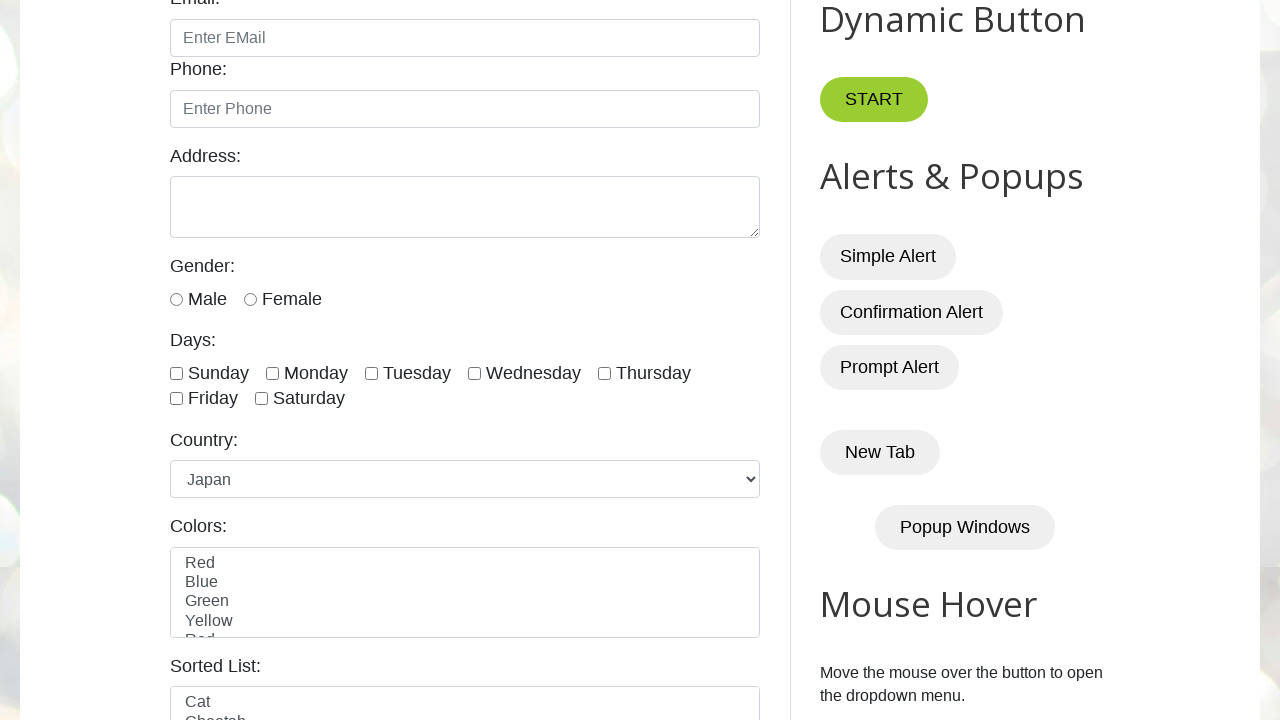